Tests flight booking process on BlazeDemo by selecting departure/destination cities, choosing the cheapest flight, and filling out the purchase form

Starting URL: https://blazedemo.com/

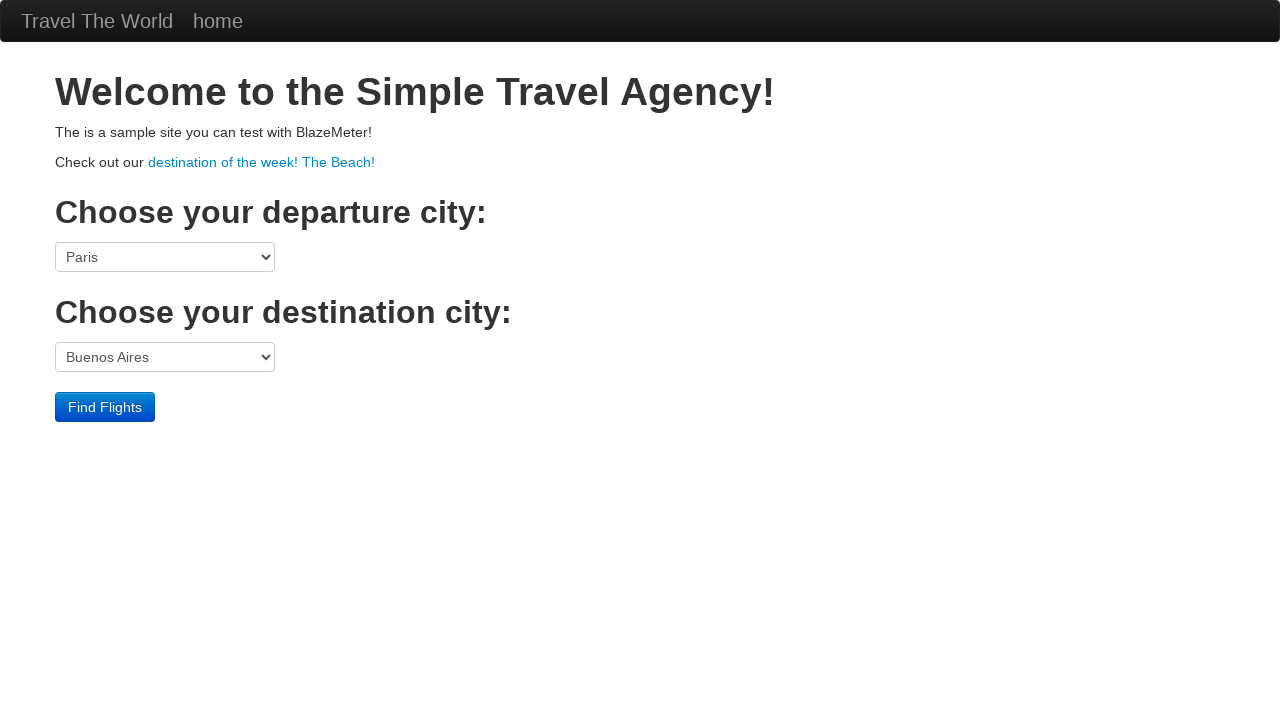

Selected Portland as departure city on select[name='fromPort']
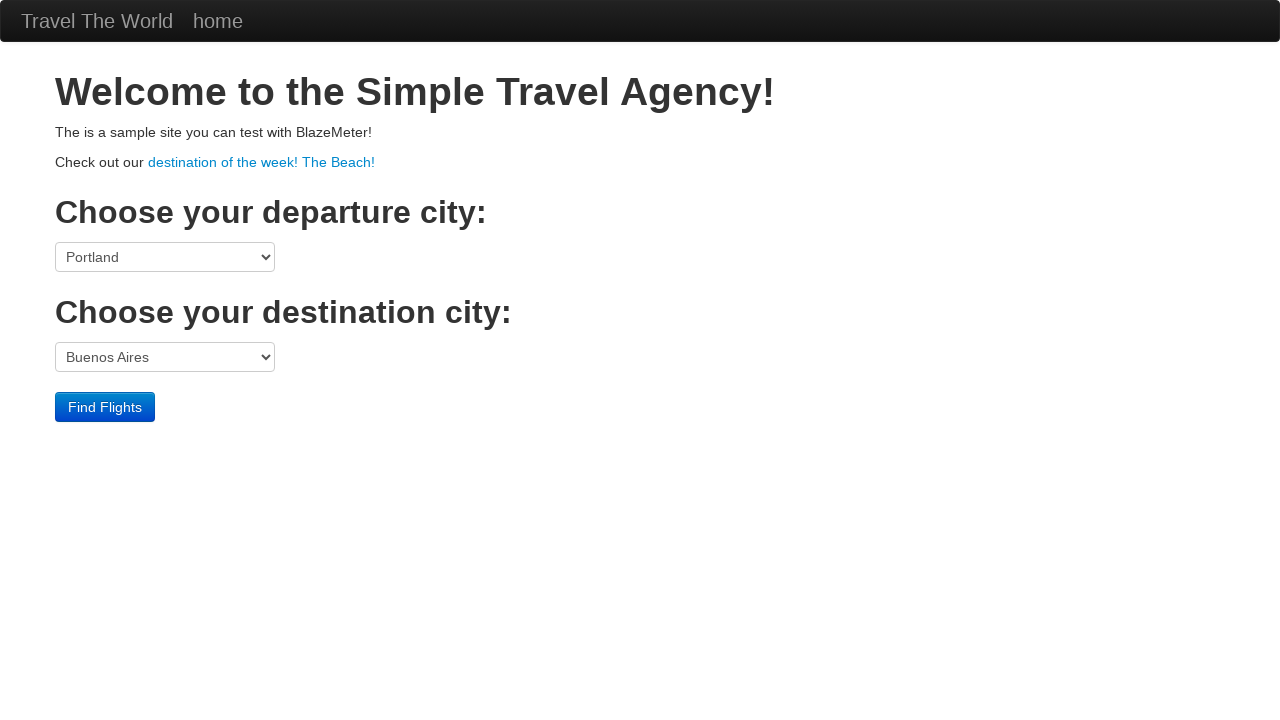

Selected Rome as destination city on select[name='toPort']
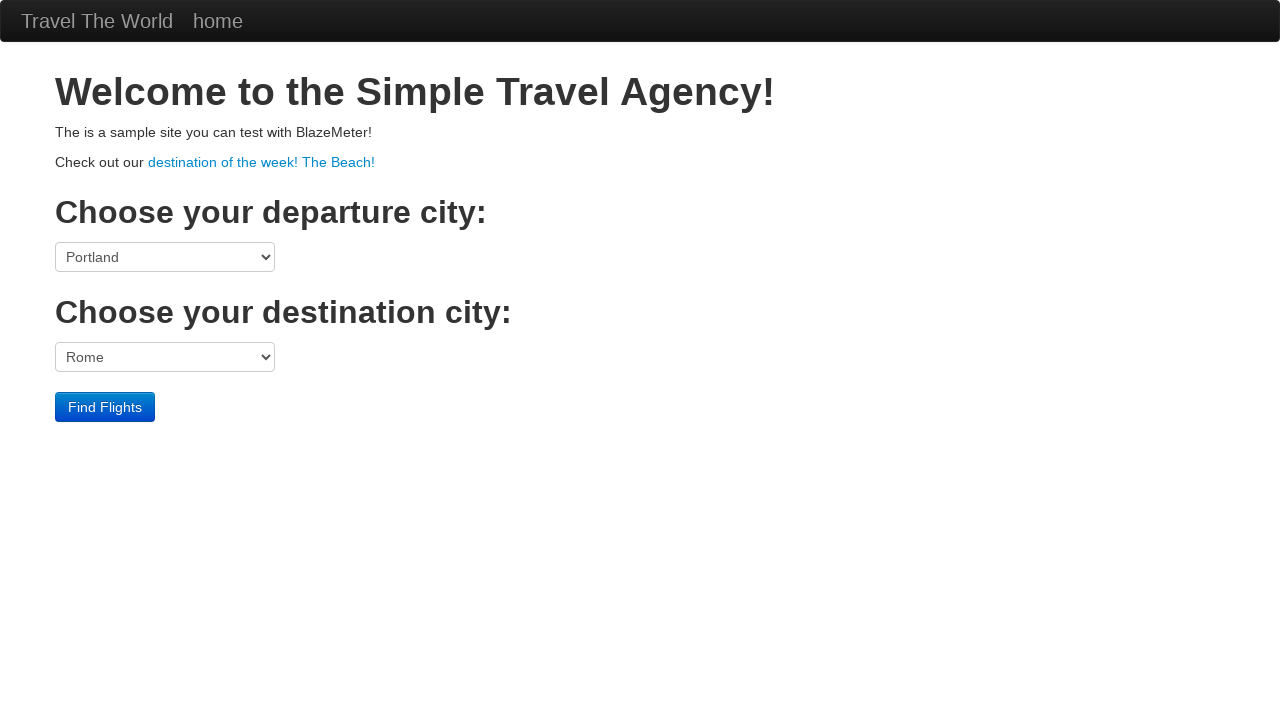

Clicked Find Flights button at (105, 407) on input[type='submit'][value='Find Flights']
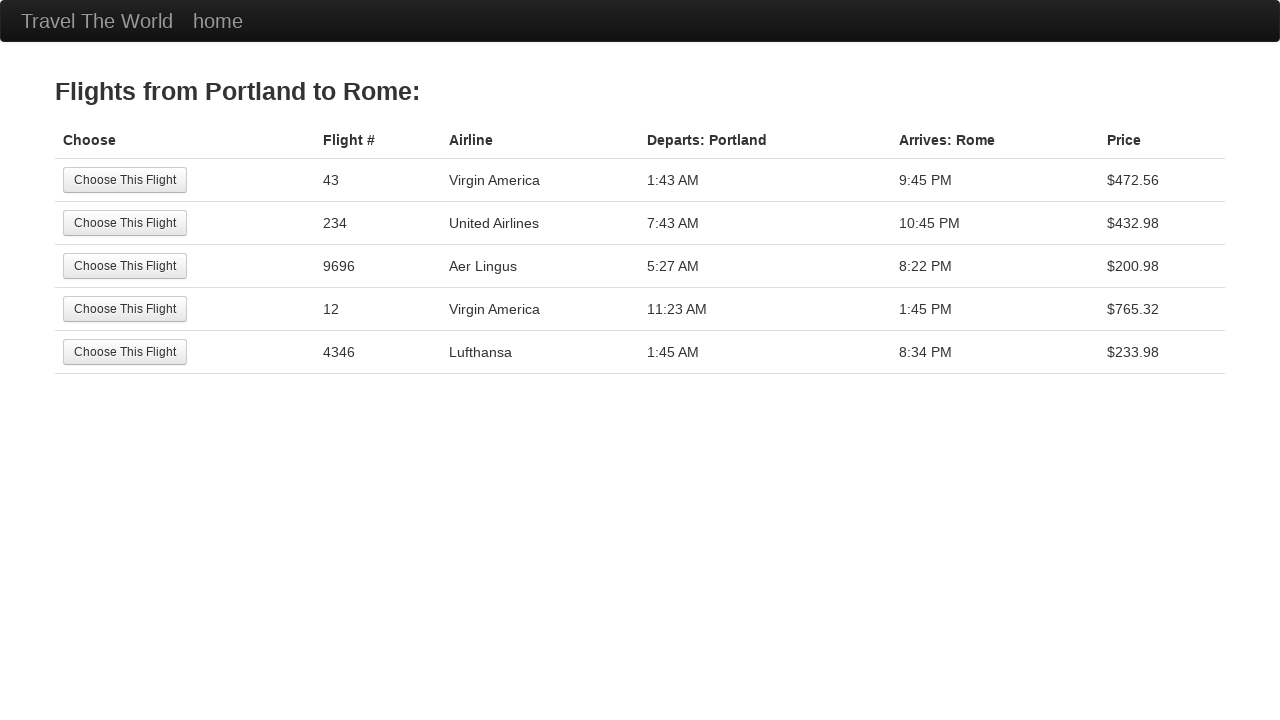

Flight results table loaded
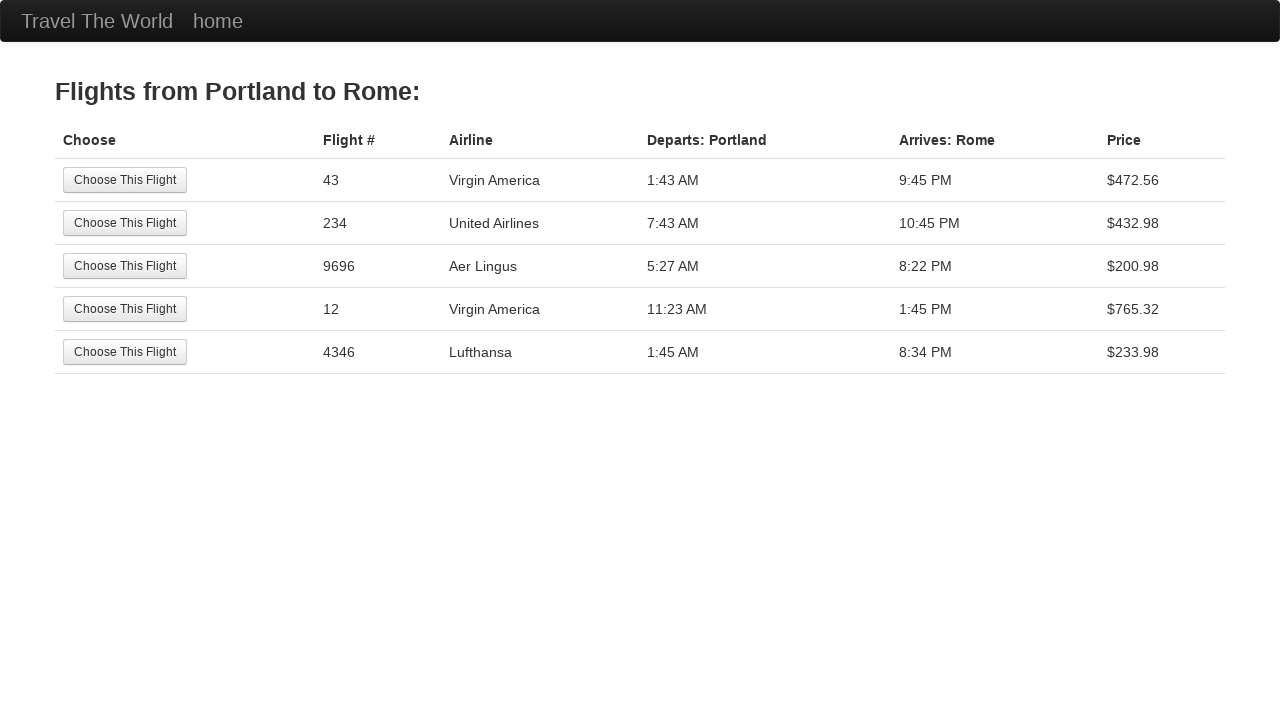

Extracted all flight prices from results
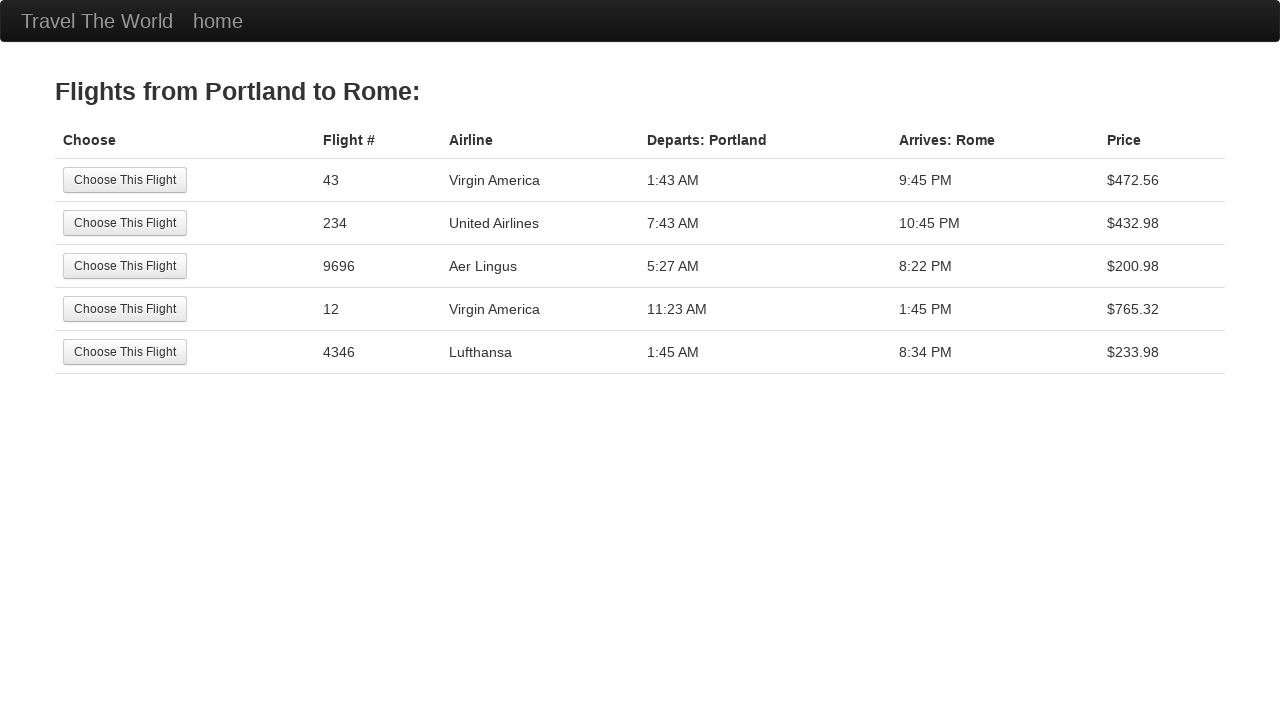

Identified cheapest flight price: $200.98
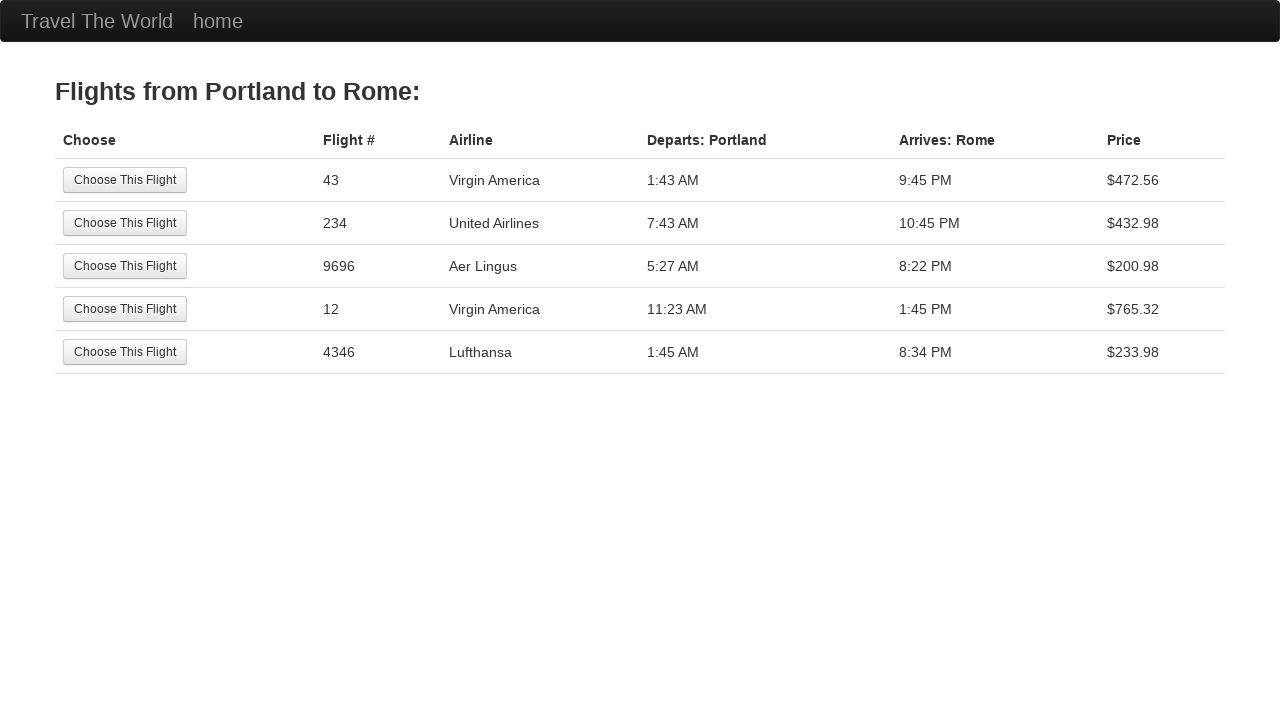

Retrieved airline name for cheapest flight: Aer Lingus
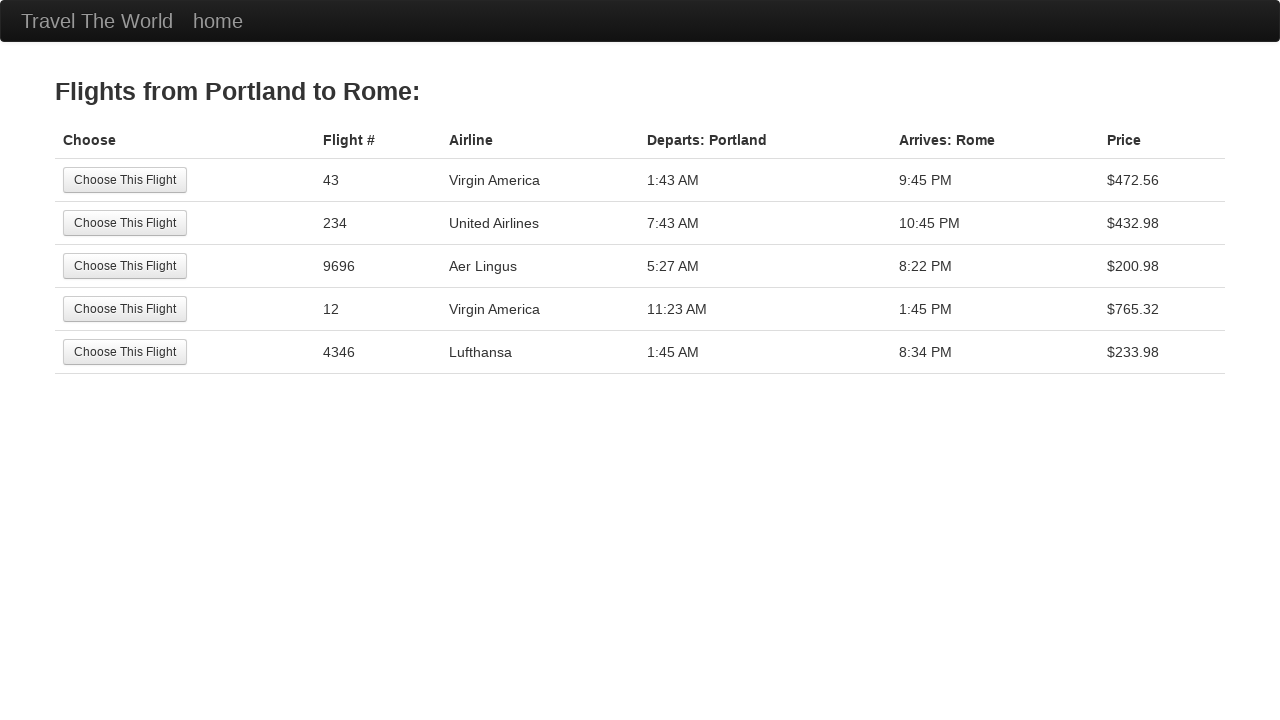

Clicked Choose button for cheapest flight at (125, 266) on //table/tbody/tr/td[contains(text(),'200.98')]//preceding-sibling::td[3][contain
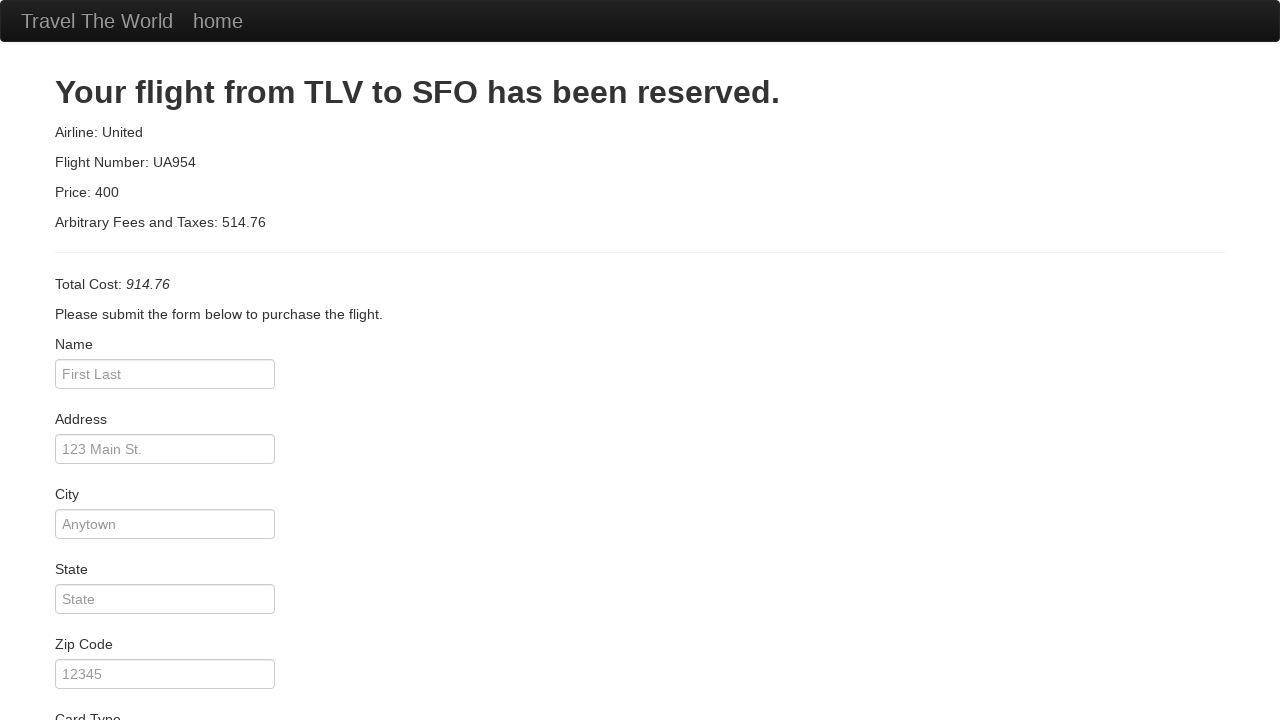

Passenger details form loaded
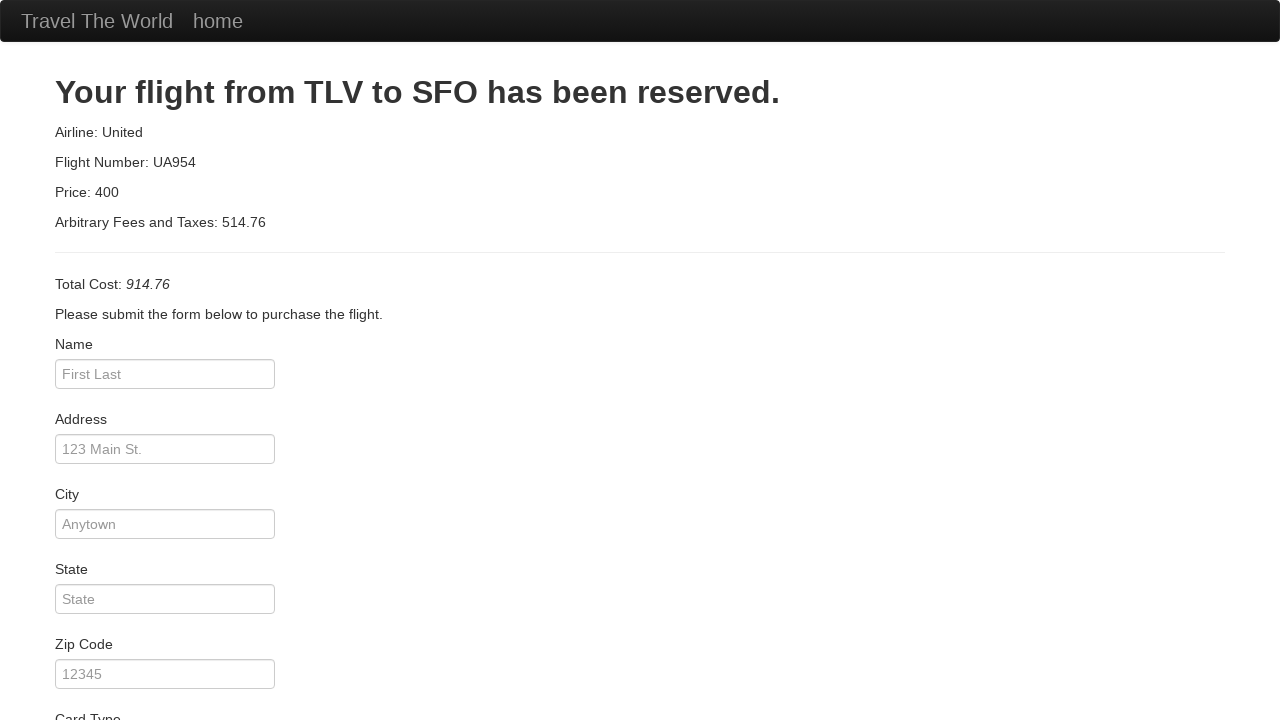

Filled in passenger name: John Smith on input[name='inputName']
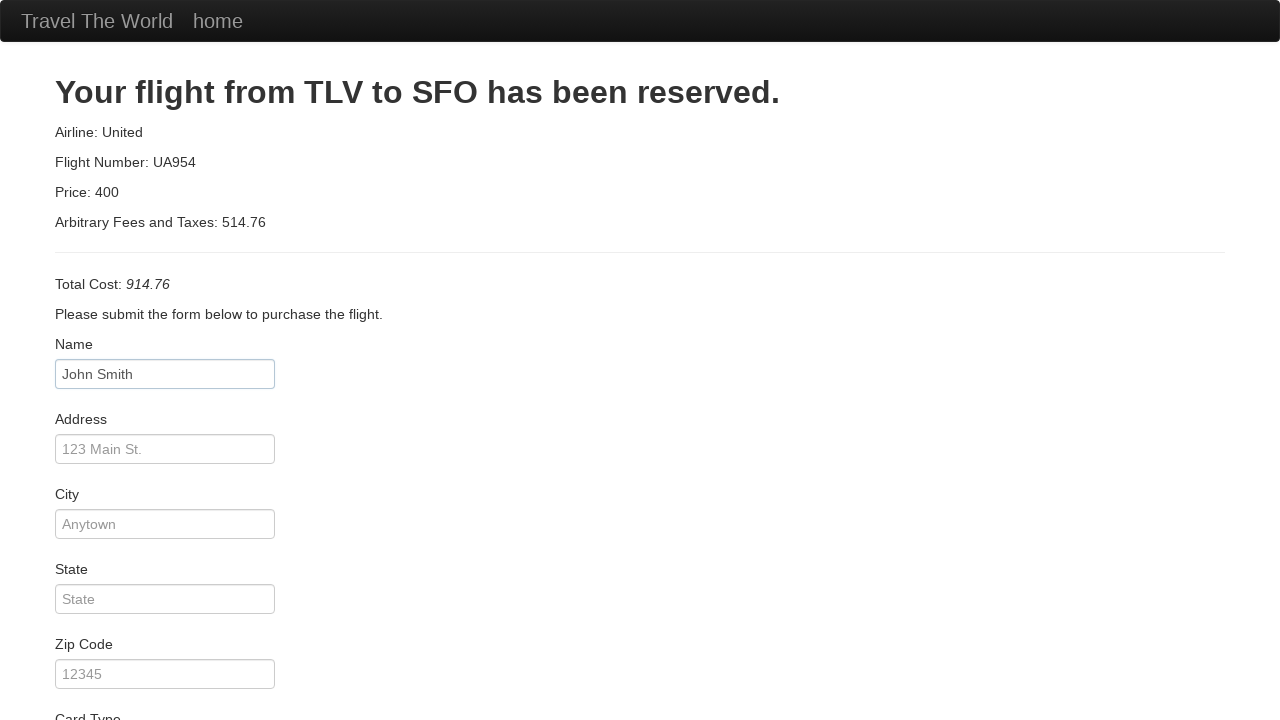

Filled in address: 123 Main Street on input[name='address']
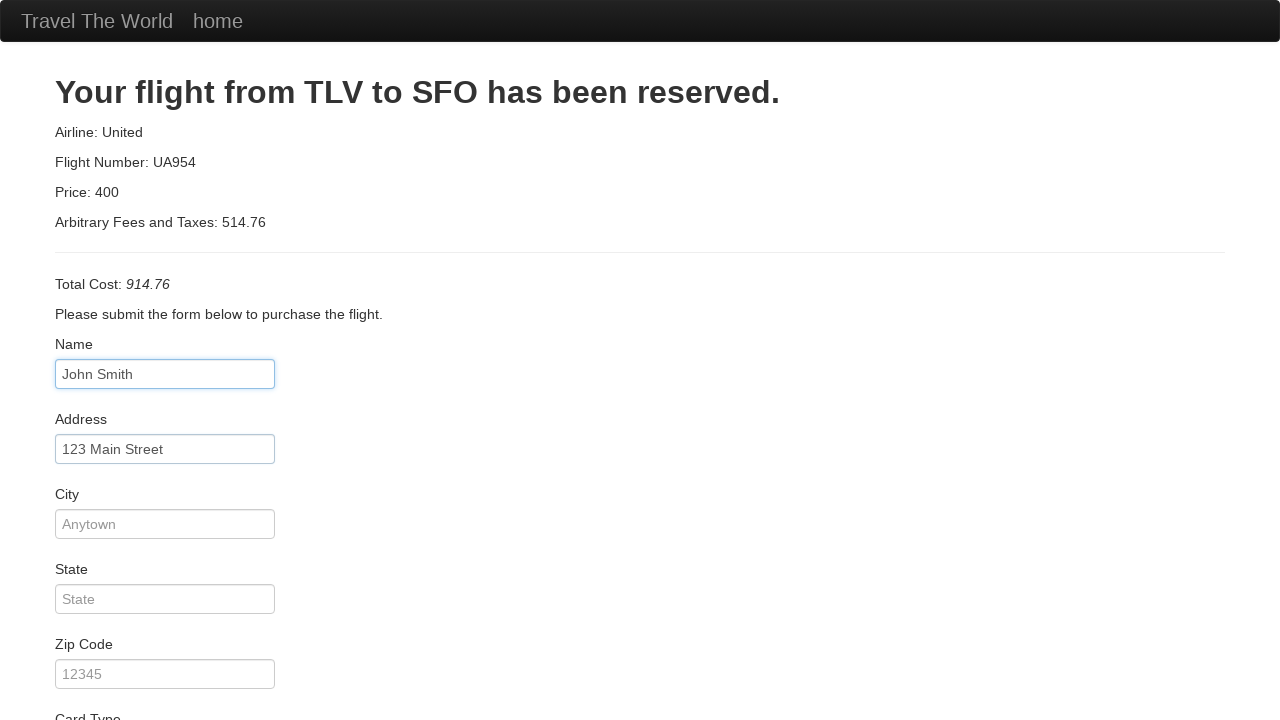

Filled in city: Boston on input[name='city']
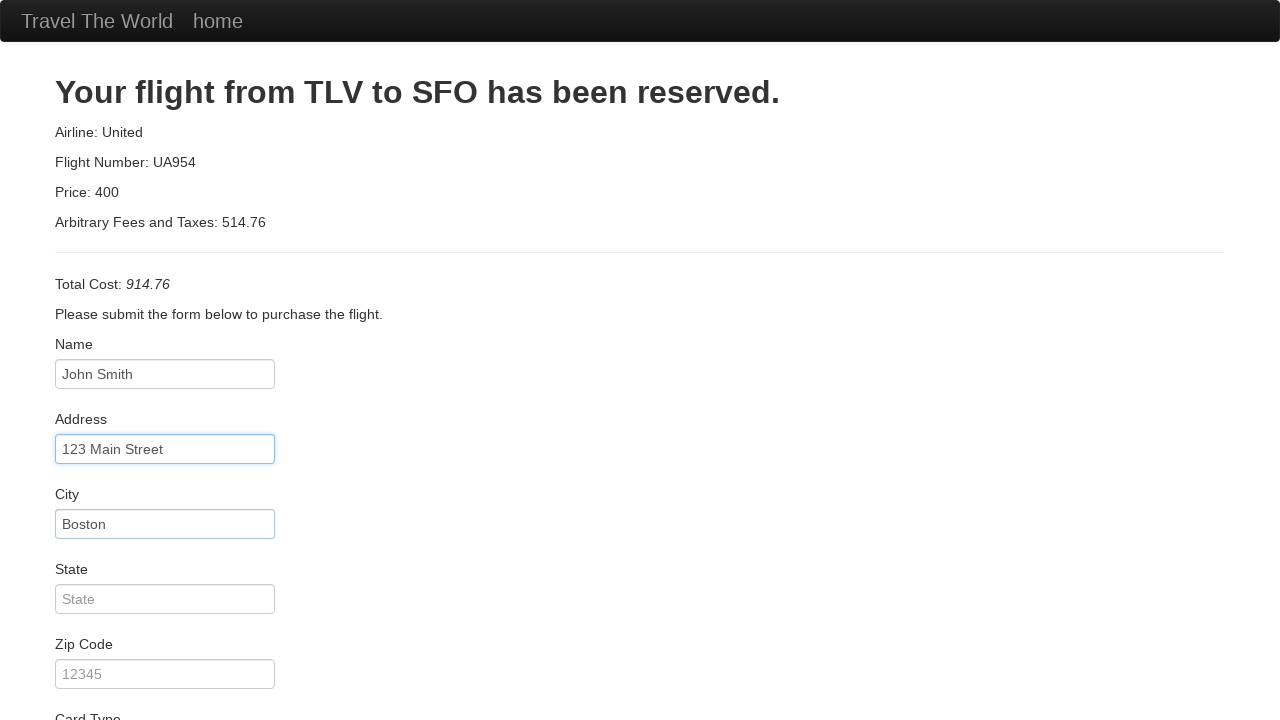

Filled in state: Massachusetts on input[name='state']
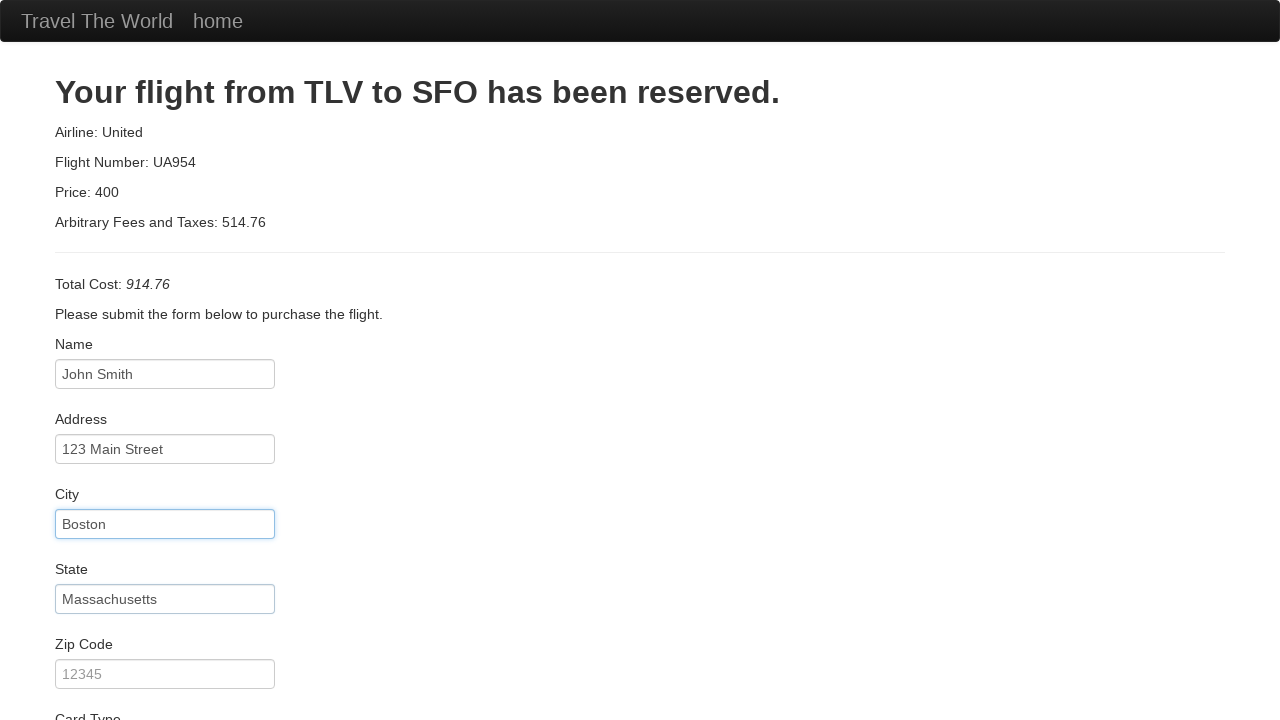

Filled in zip code: 02134 on input[name='zipCode']
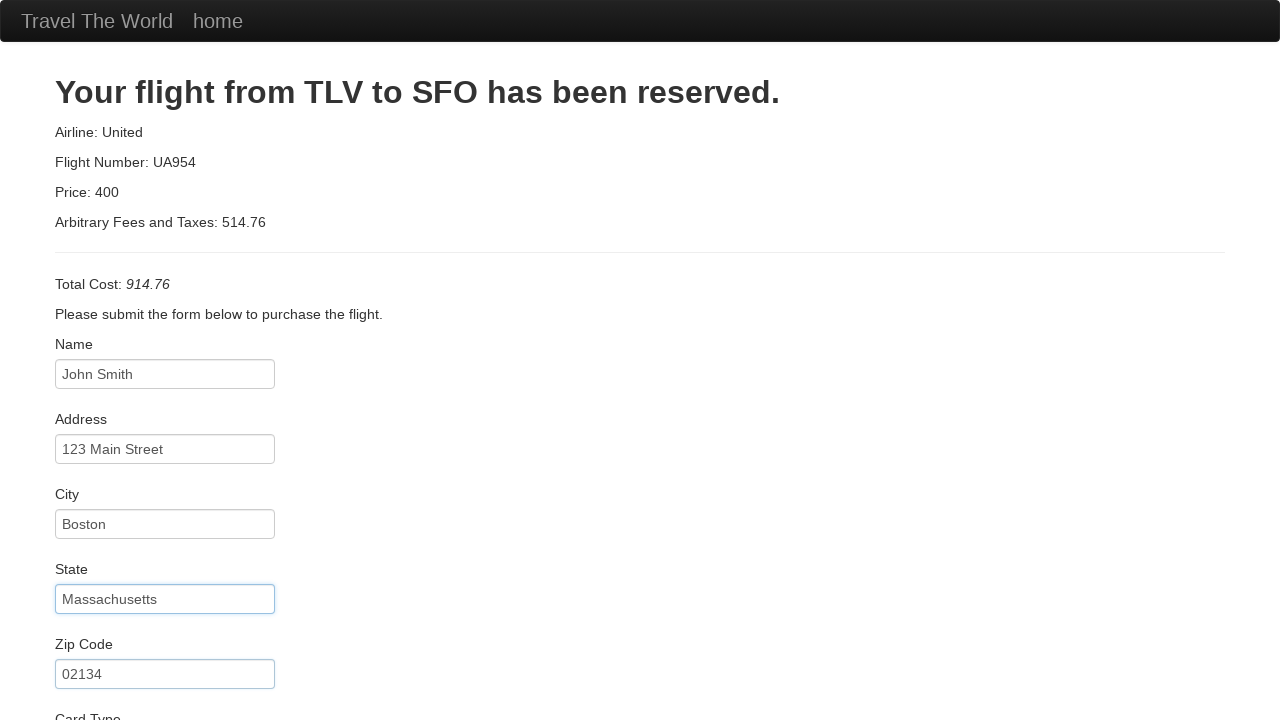

Selected Visa as card type on select[name='cardType']
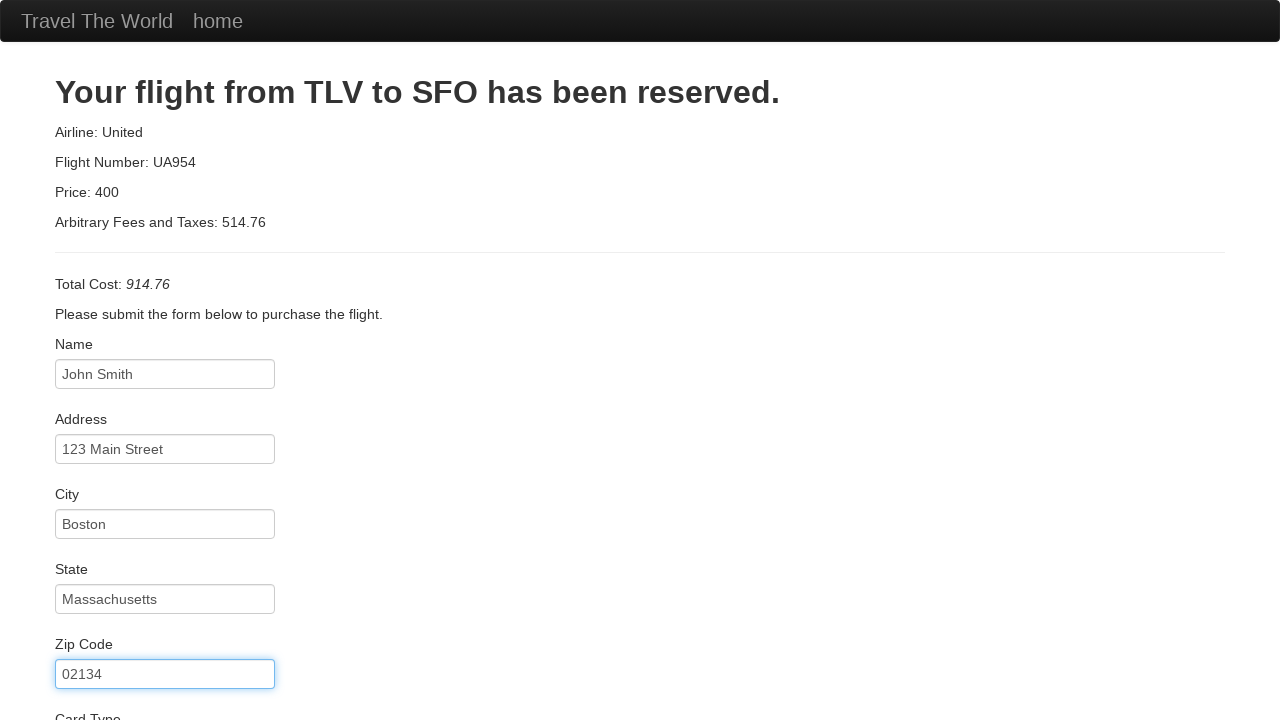

Filled in credit card number on input[name='creditCardNumber']
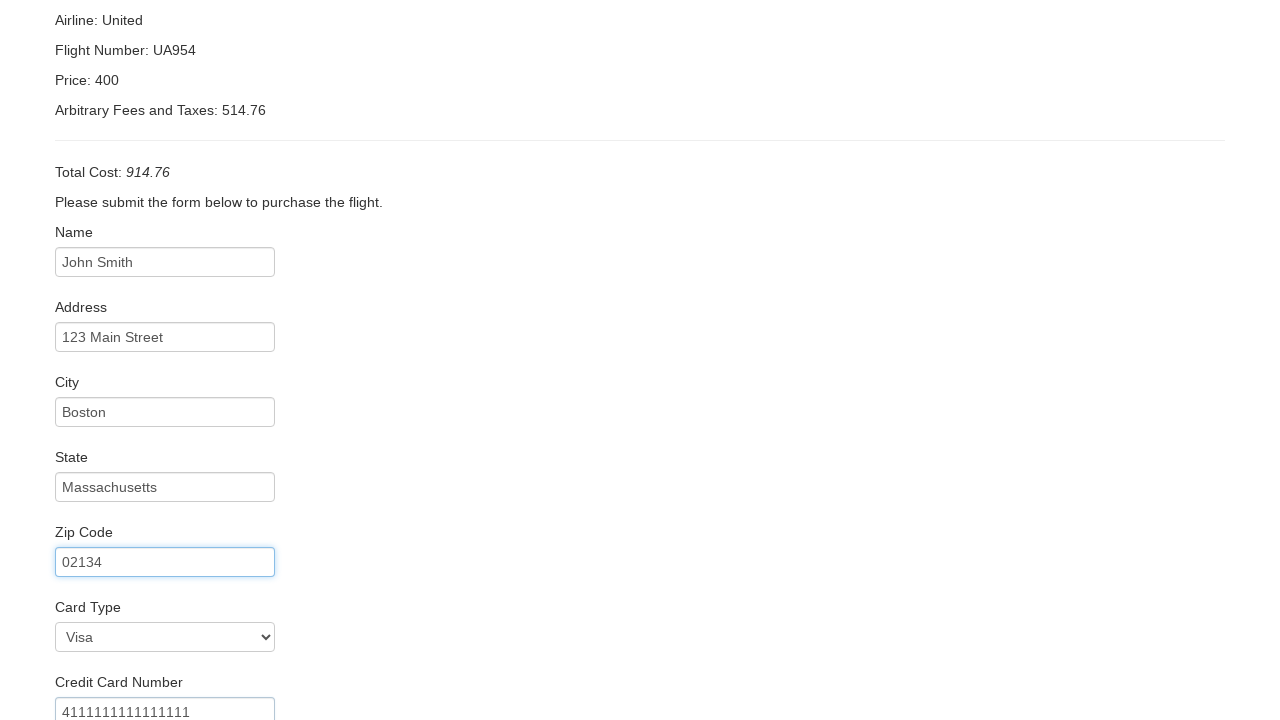

Cleared credit card month field on input[name='creditCardMonth']
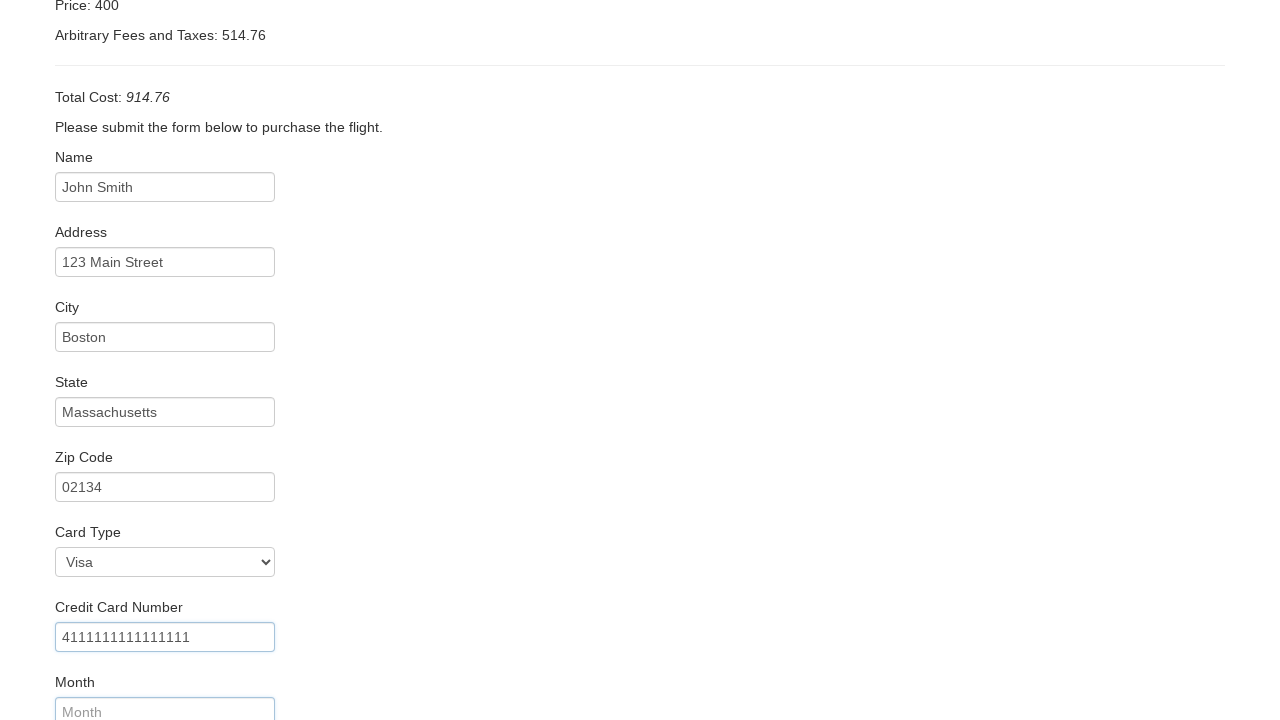

Filled in credit card expiry month: 12 on input[name='creditCardMonth']
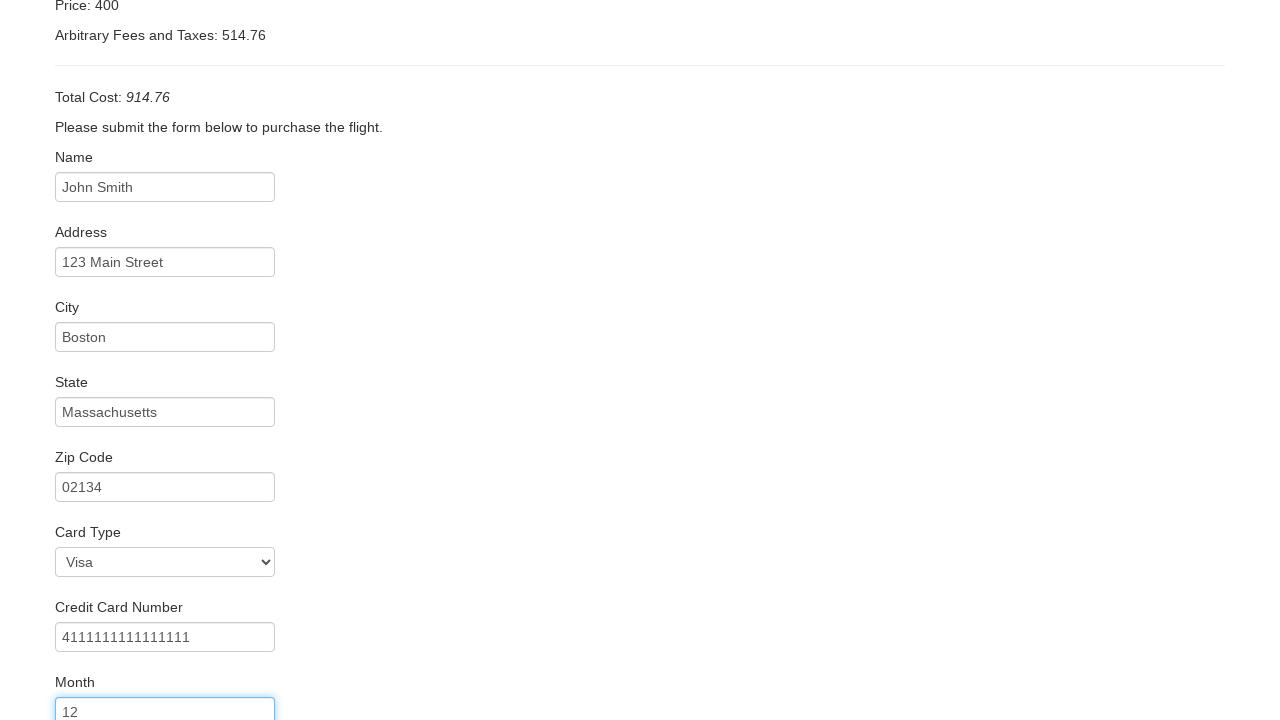

Cleared credit card year field on input[name='creditCardYear']
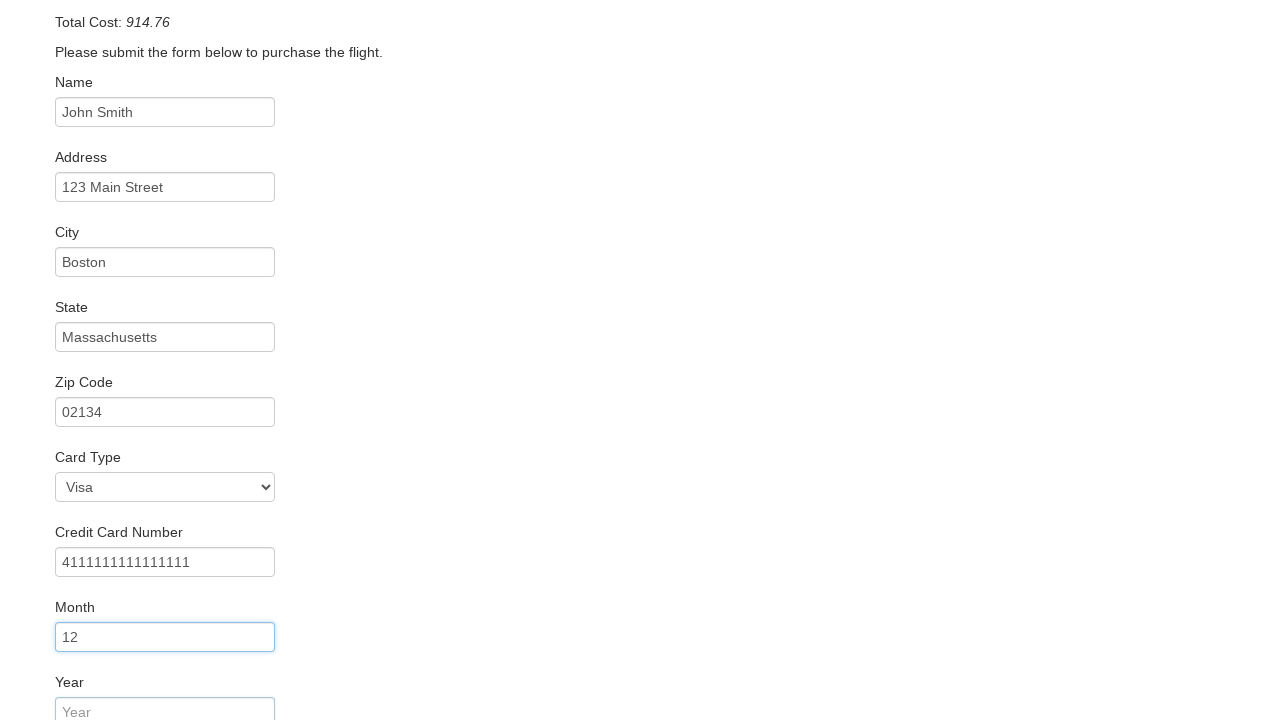

Filled in credit card expiry year: 2025 on input[name='creditCardYear']
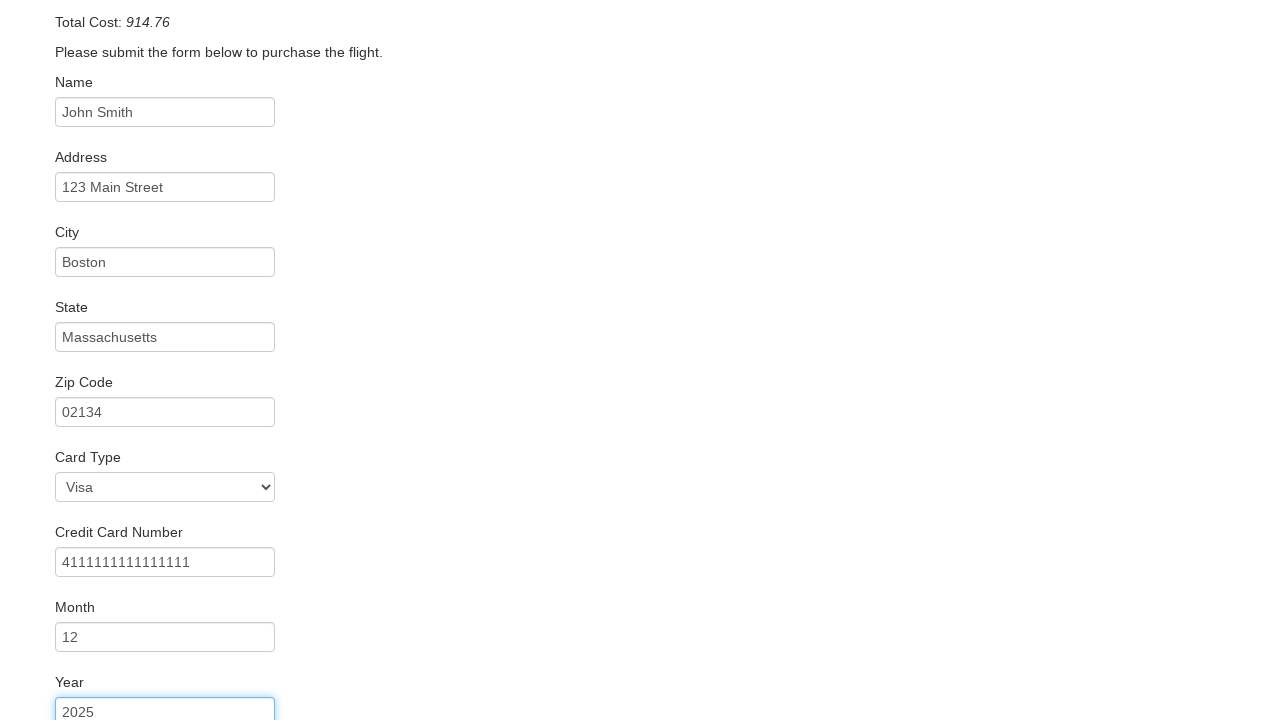

Filled in name on card: John Smith on input[name='nameOnCard']
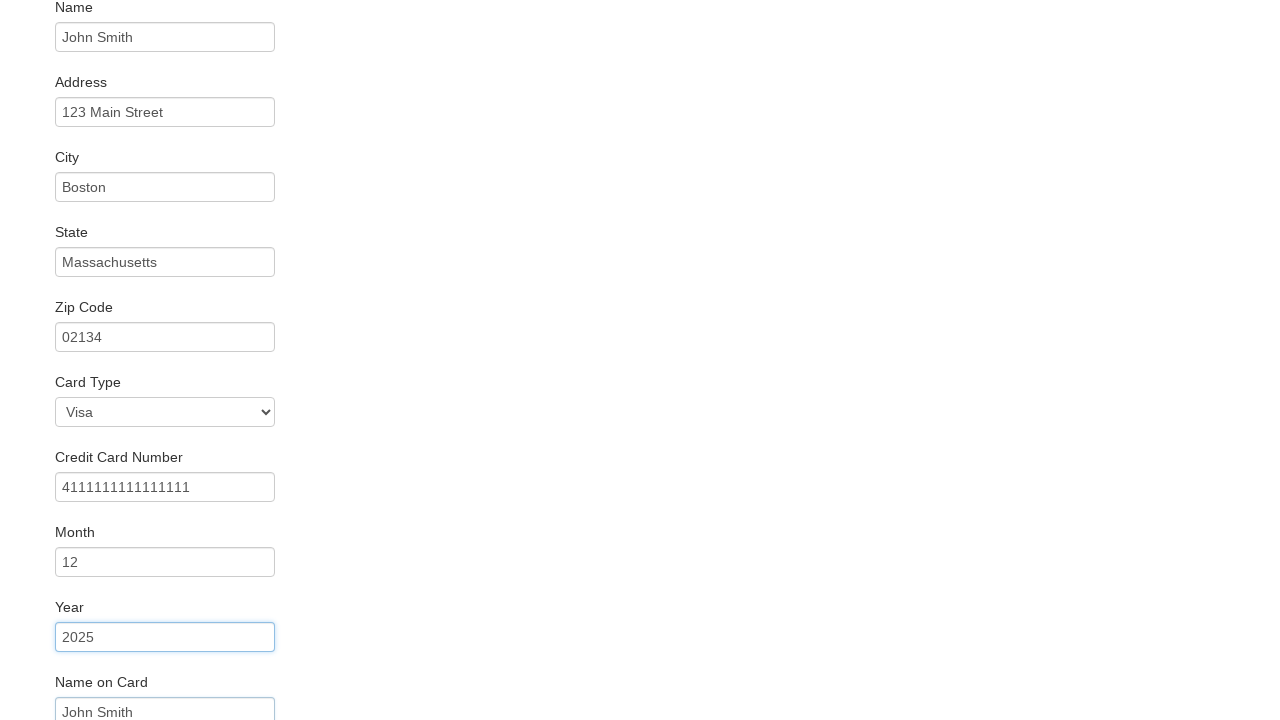

Checked Remember Me checkbox at (62, 656) on input[name='rememberMe']
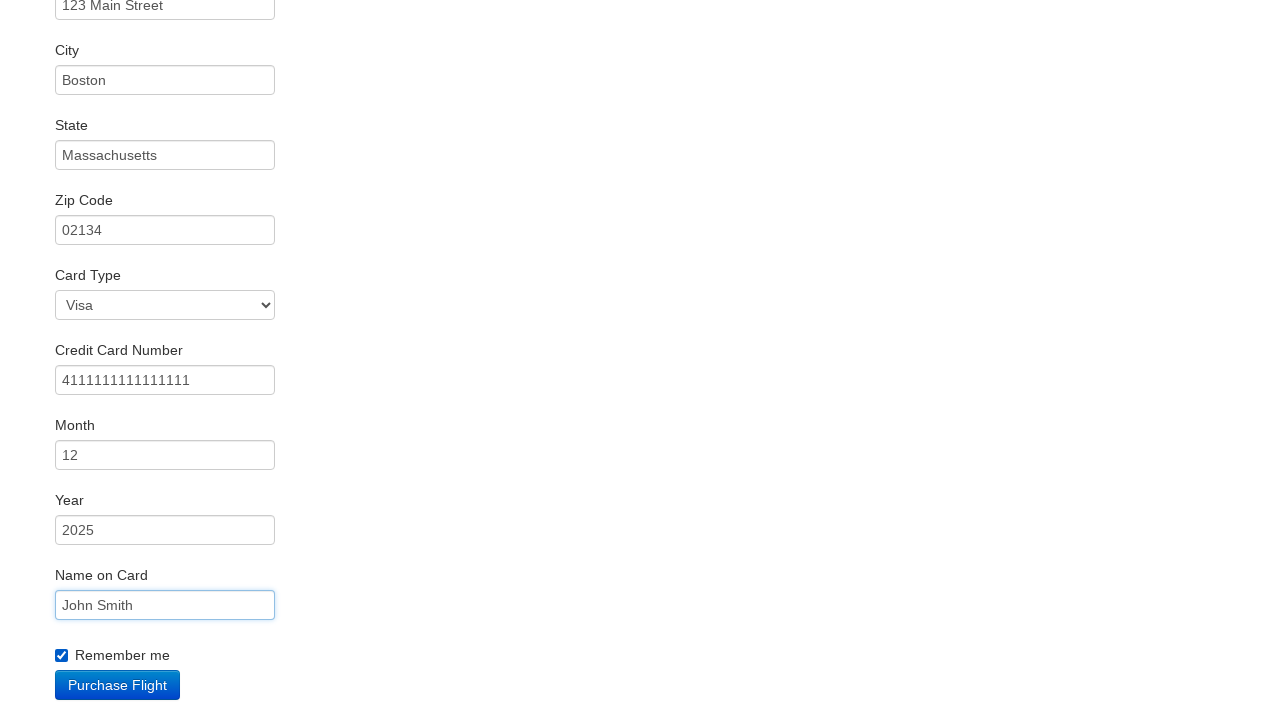

Clicked Purchase Flight button at (118, 685) on input[type='submit'][value='Purchase Flight']
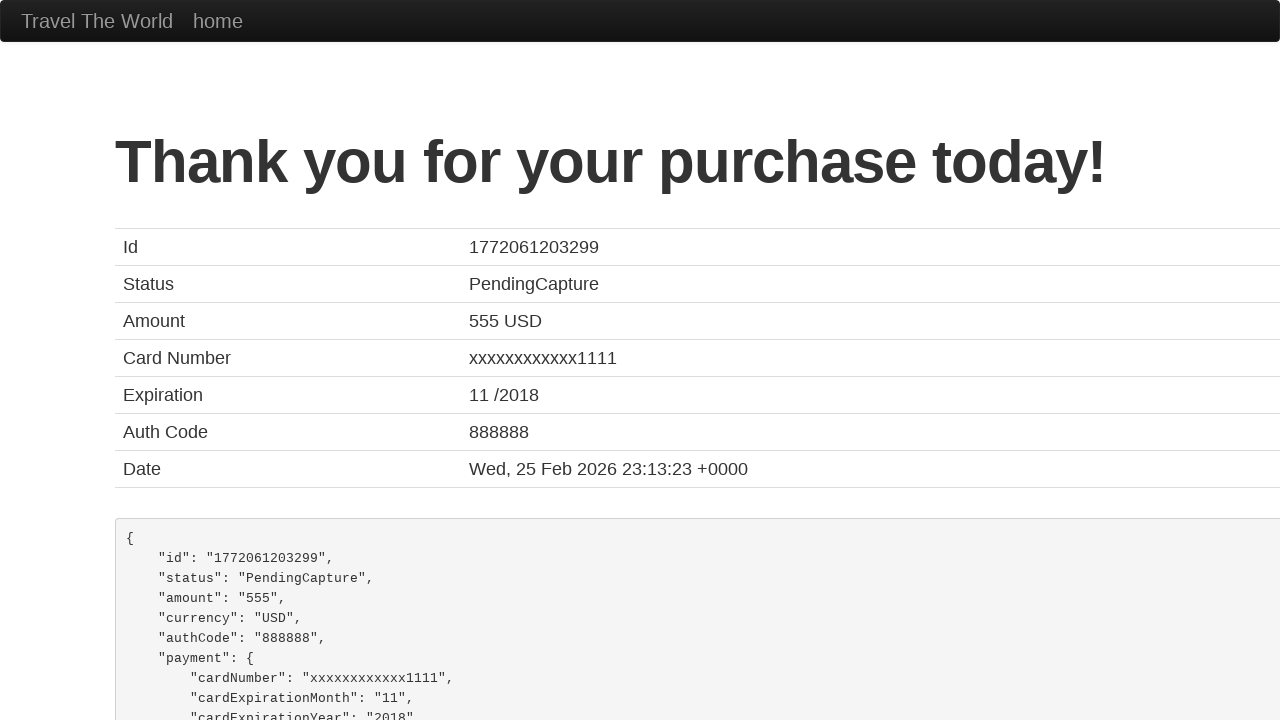

Confirmation page loaded with heading visible
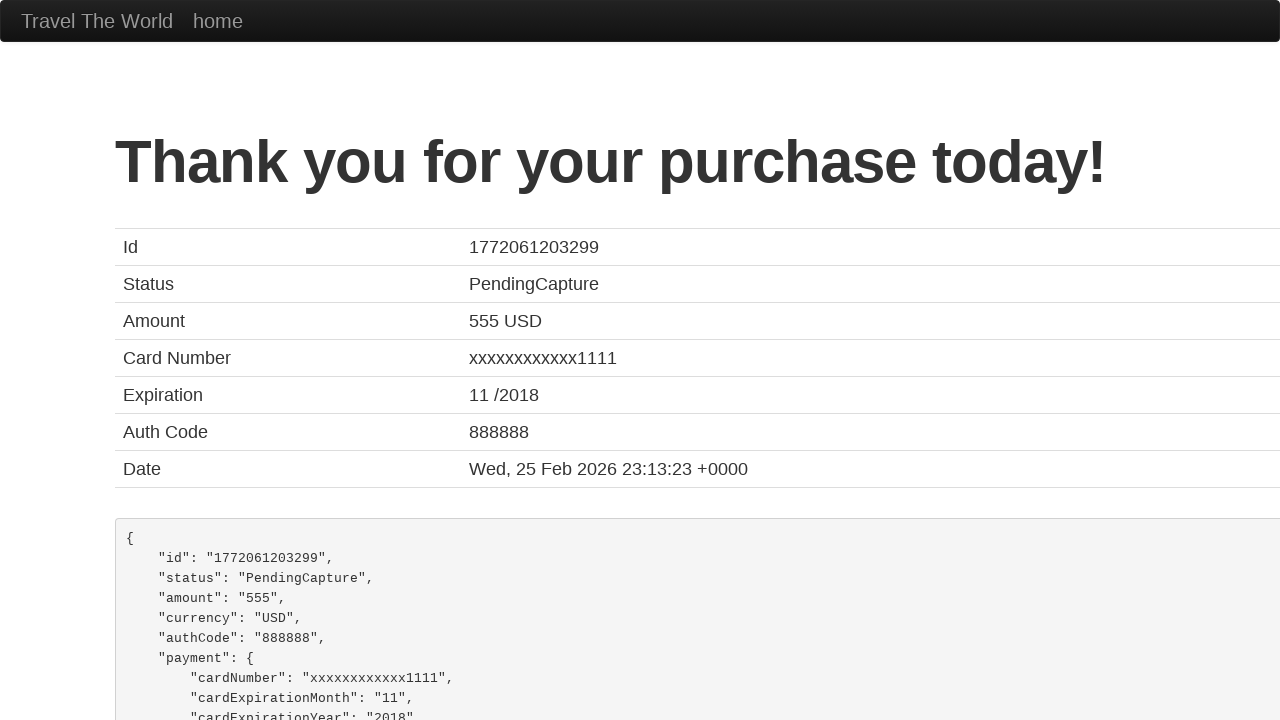

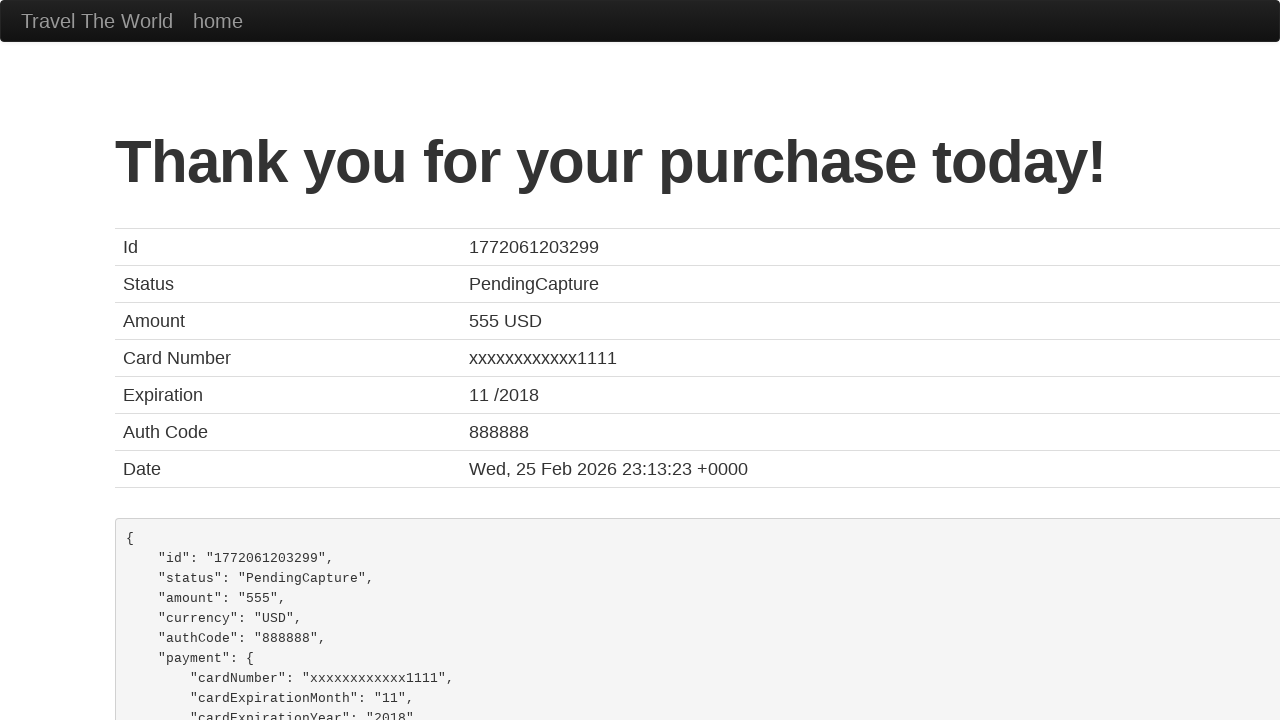